Tests table interaction by finding a specific row with name "Raj" and clicking its checkbox to mark as present, then verifying the checkbox state

Starting URL: https://letcode.in/table

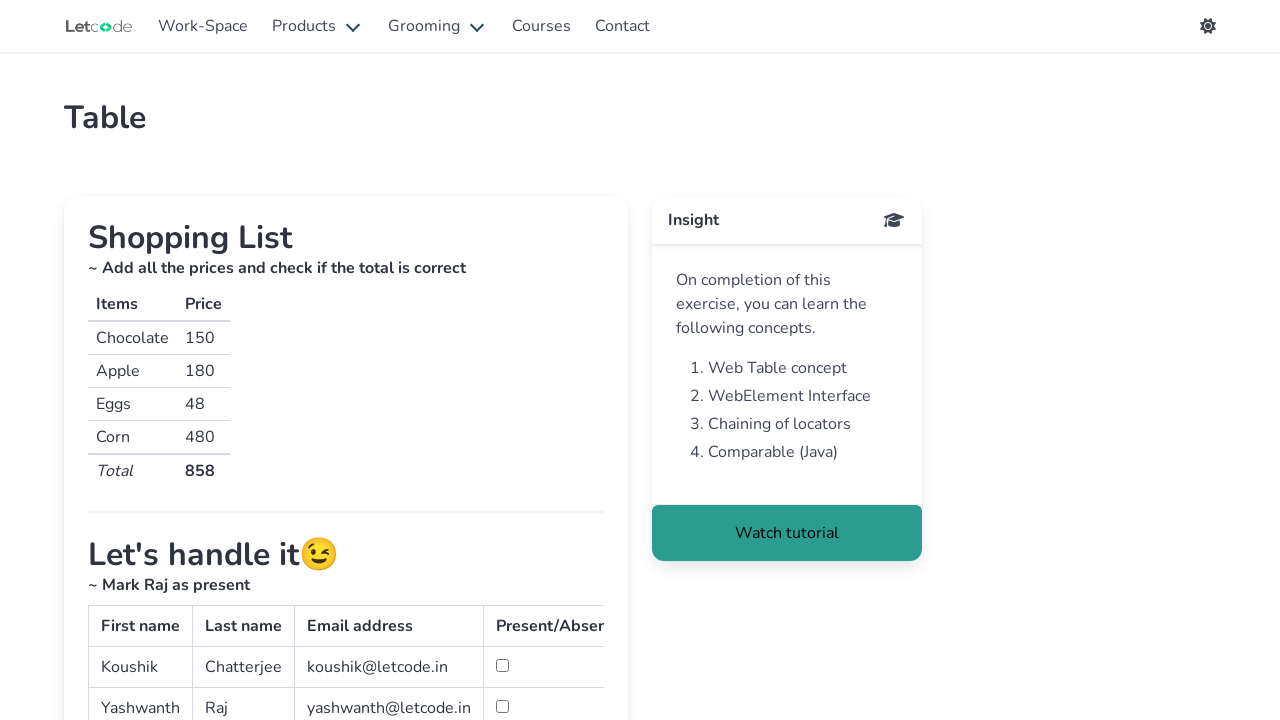

Waited for simple table to load
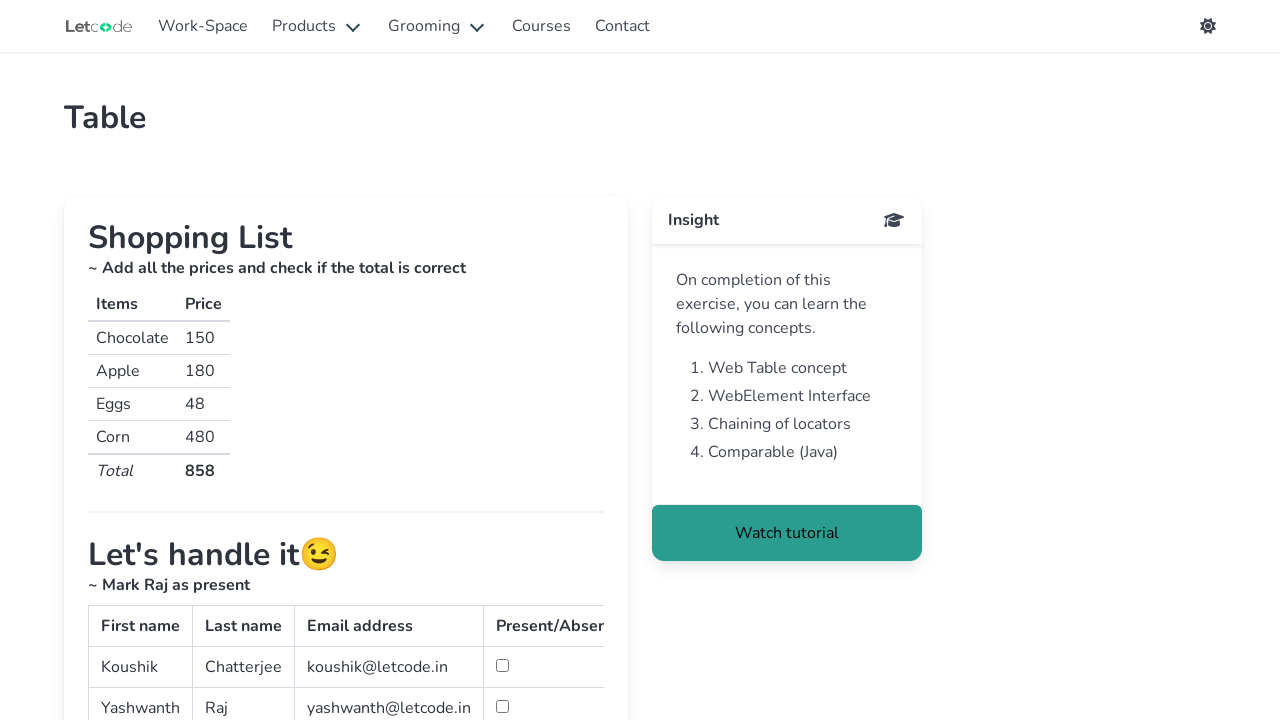

Located all rows in simple table body
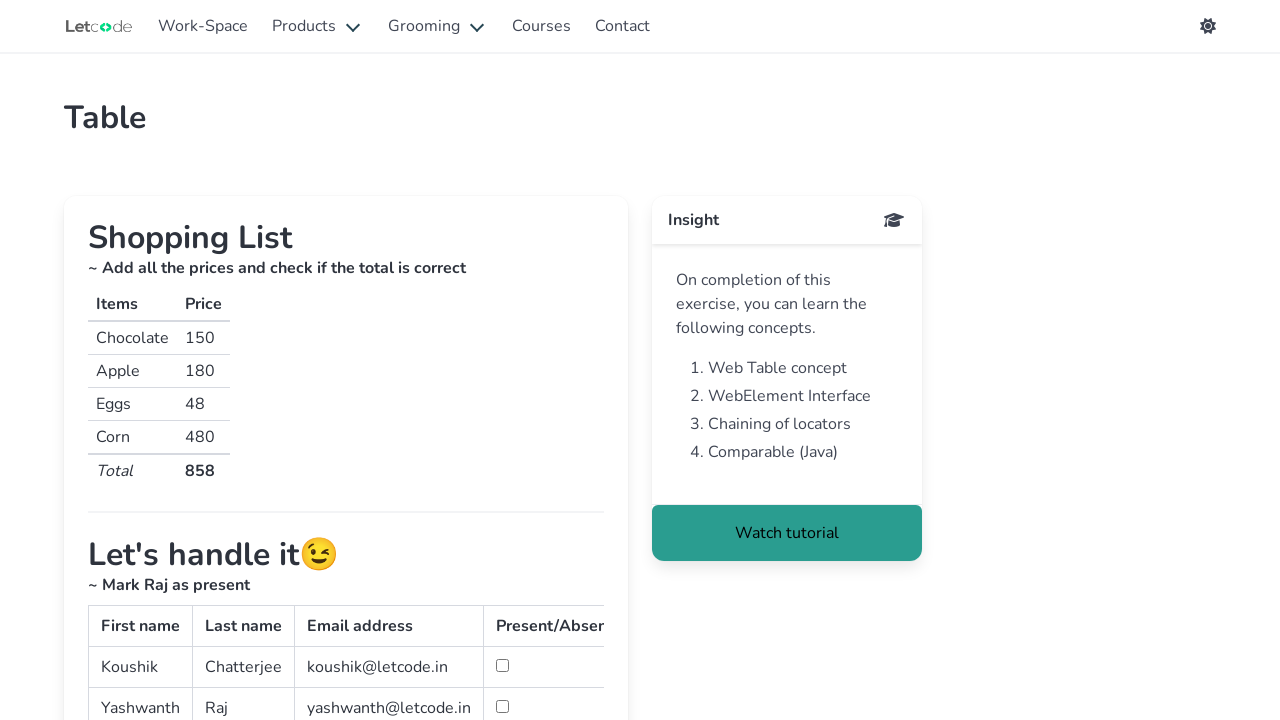

Counted 3 rows in the table
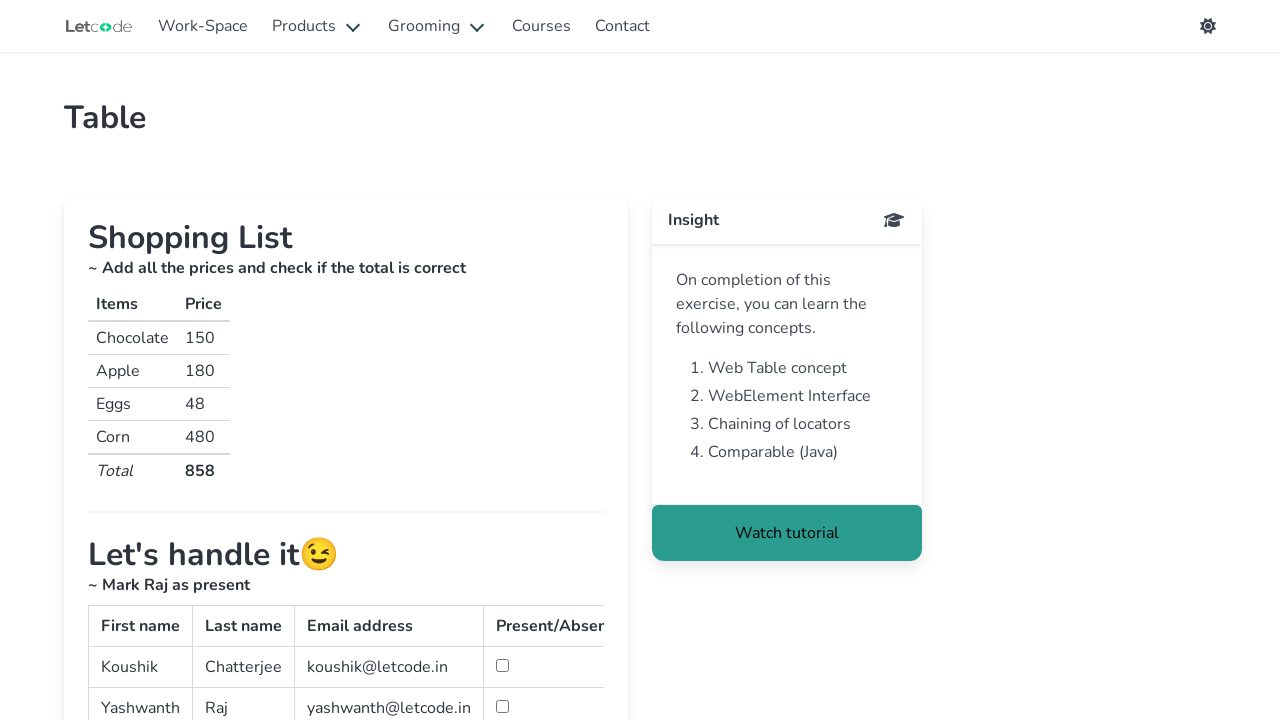

Retrieved last name from row 0: 'Chatterjee'
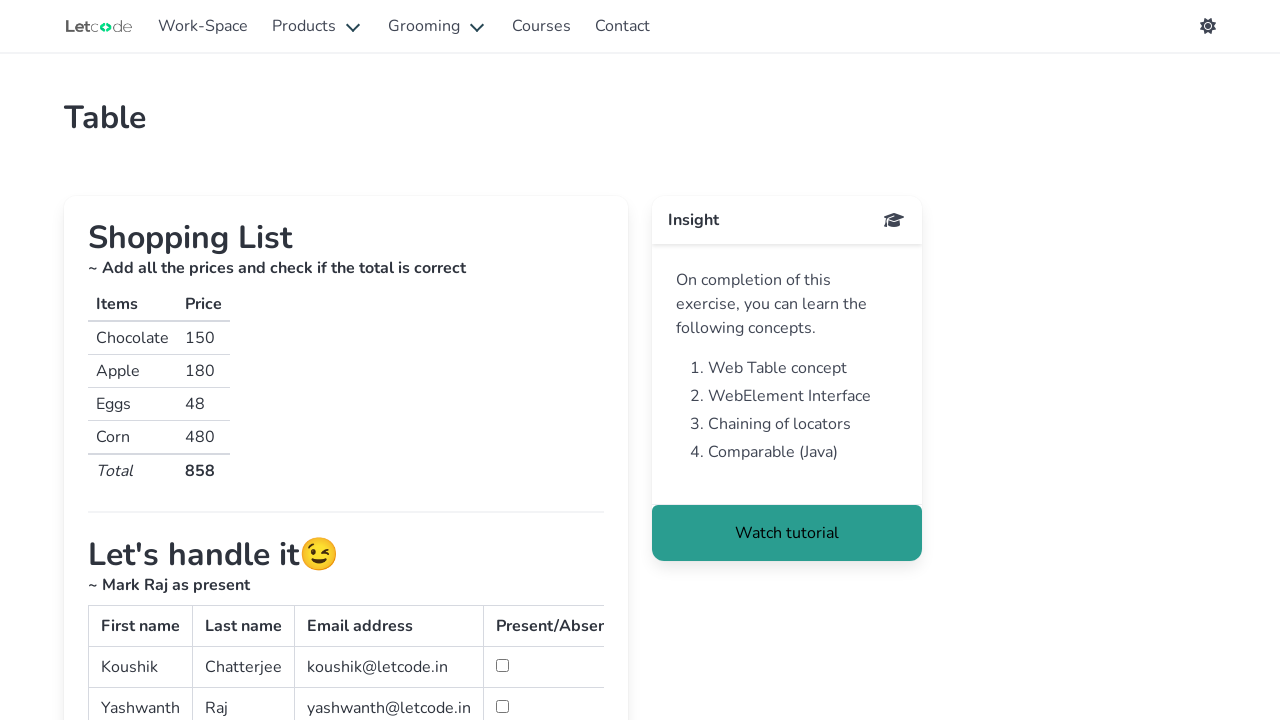

Retrieved last name from row 1: 'Raj'
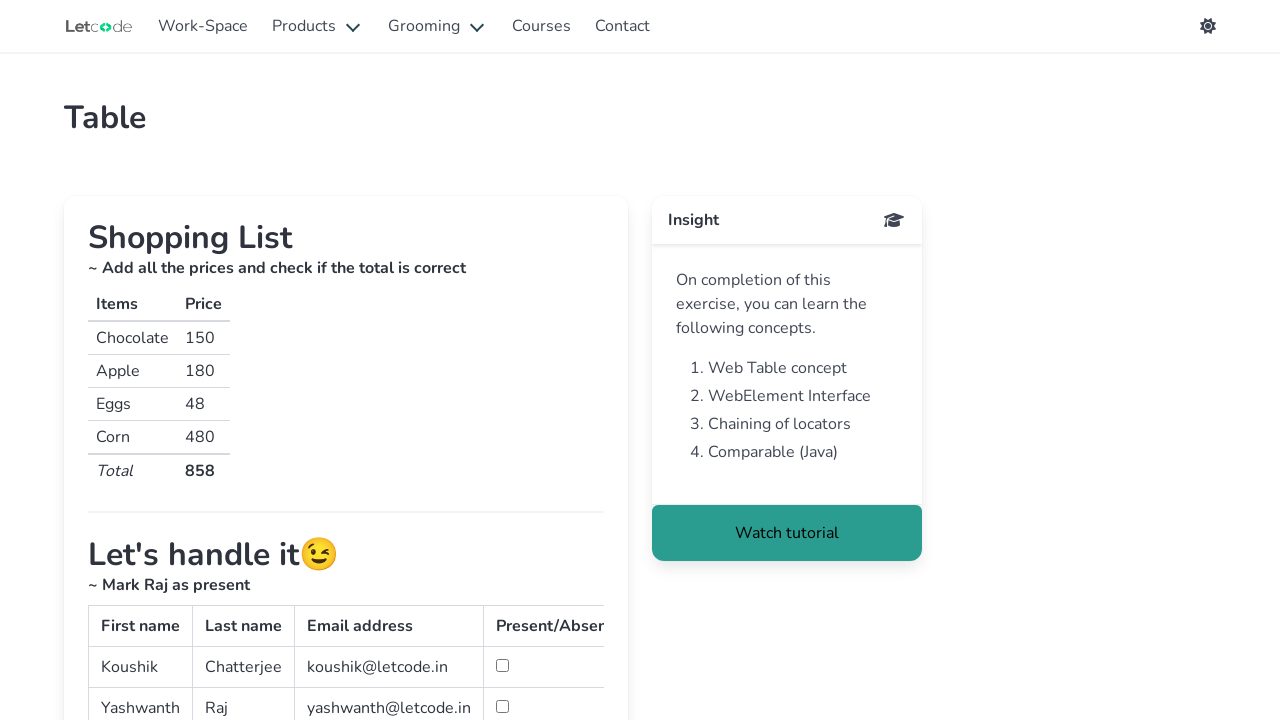

Found 'Raj' at row 1 and clicked the checkbox to mark present at (502, 706) on xpath=//table[@id='simpletable']/tbody/tr >> nth=1 >> td:nth-child(4) input
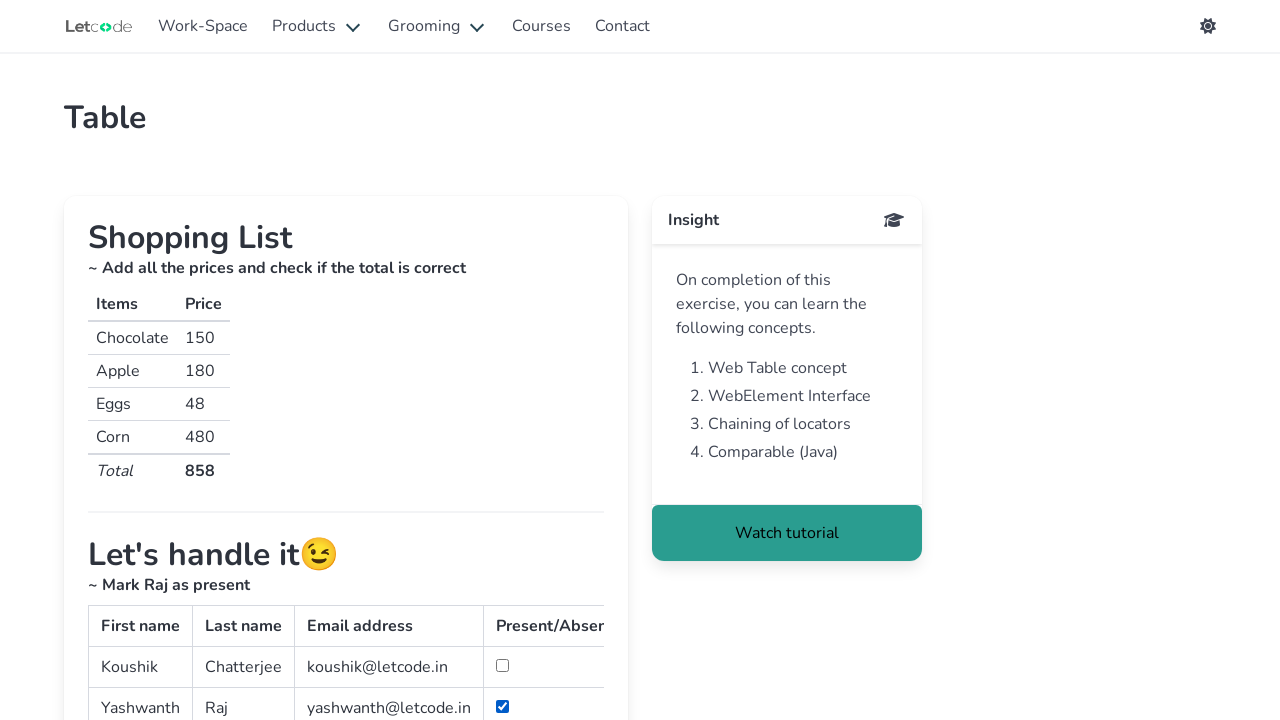

Verified checkbox state for Raj's row: is_checked=True
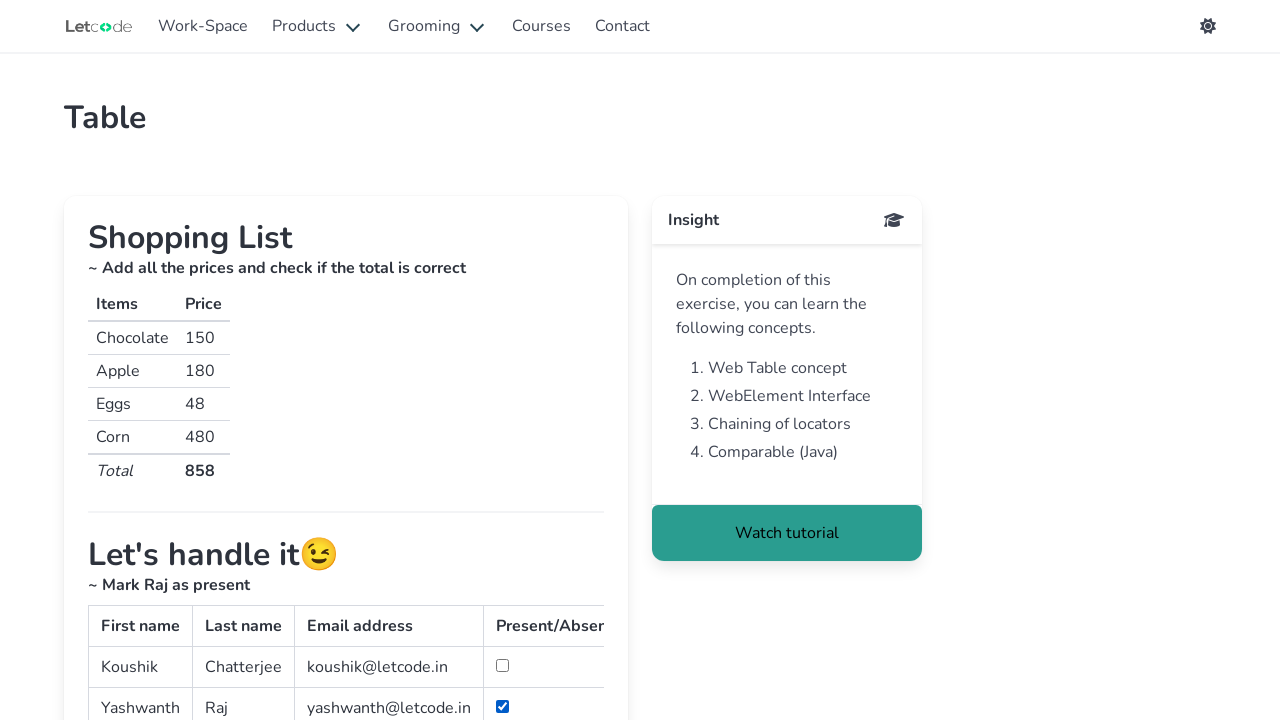

Printed checkbox verification result
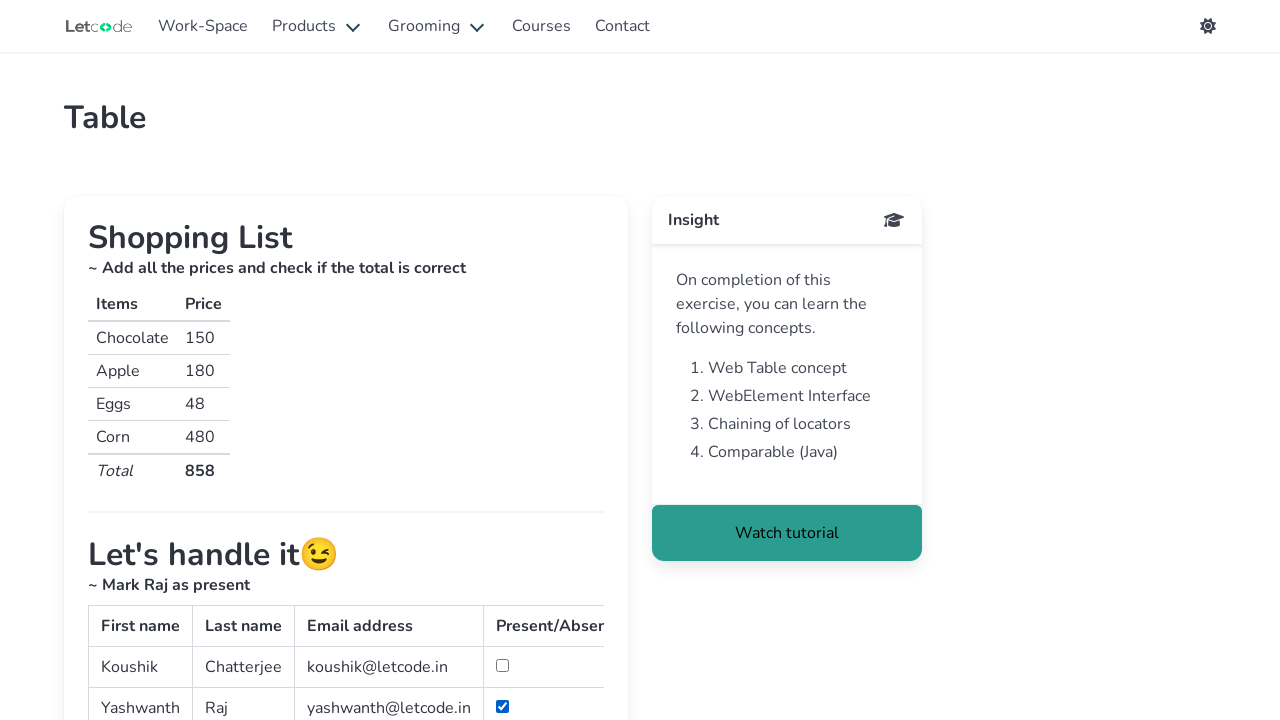

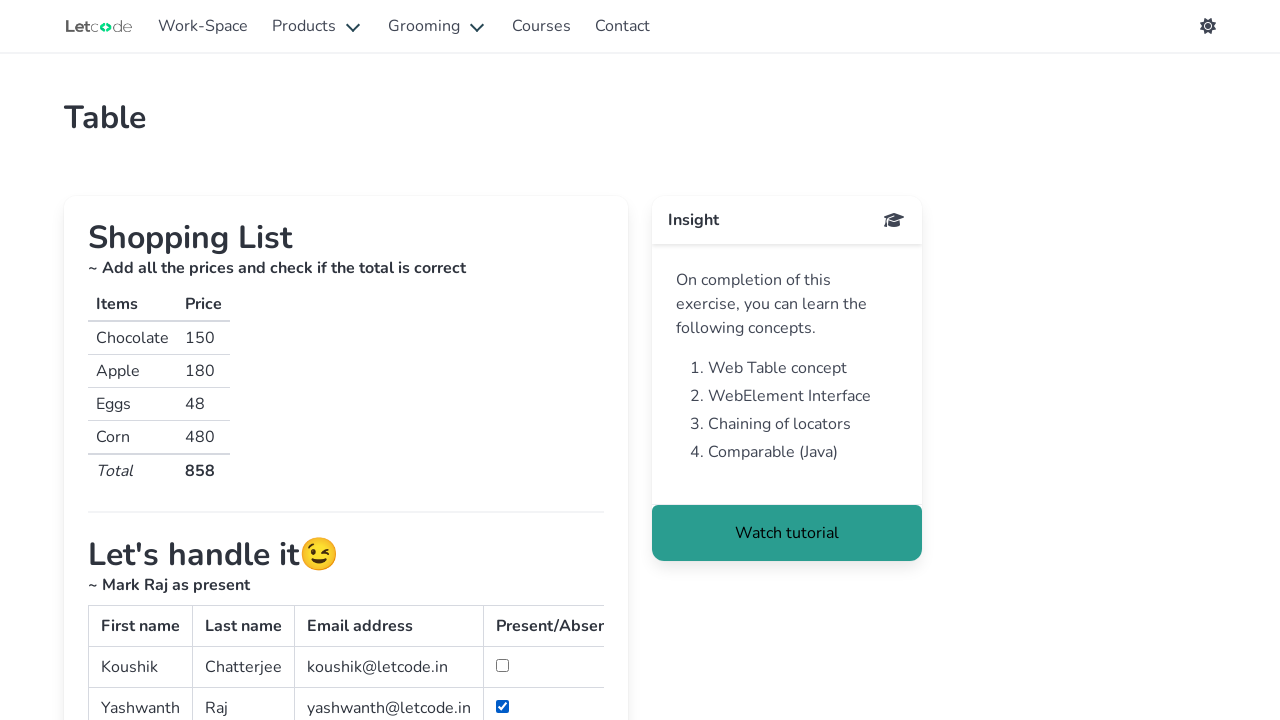